Tests drag functionality by dragging an element by specific offset coordinates

Starting URL: https://demoqa.com/dragabble

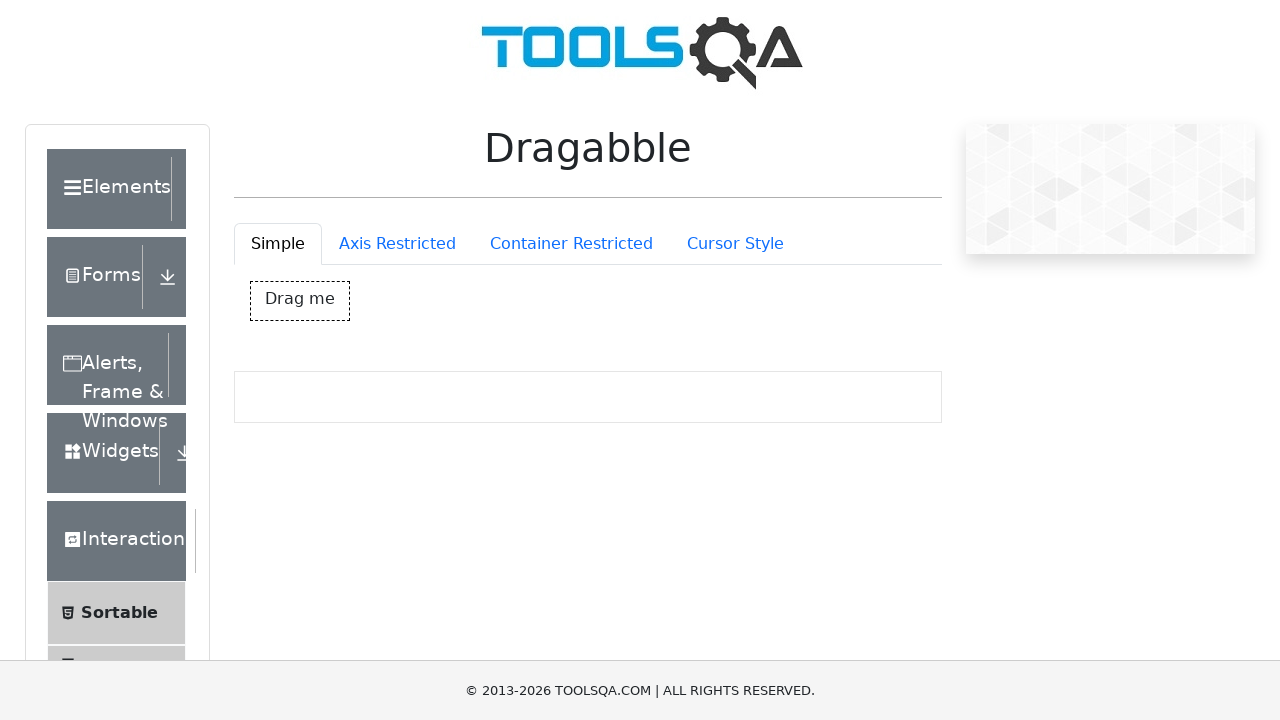

Located dragBox element
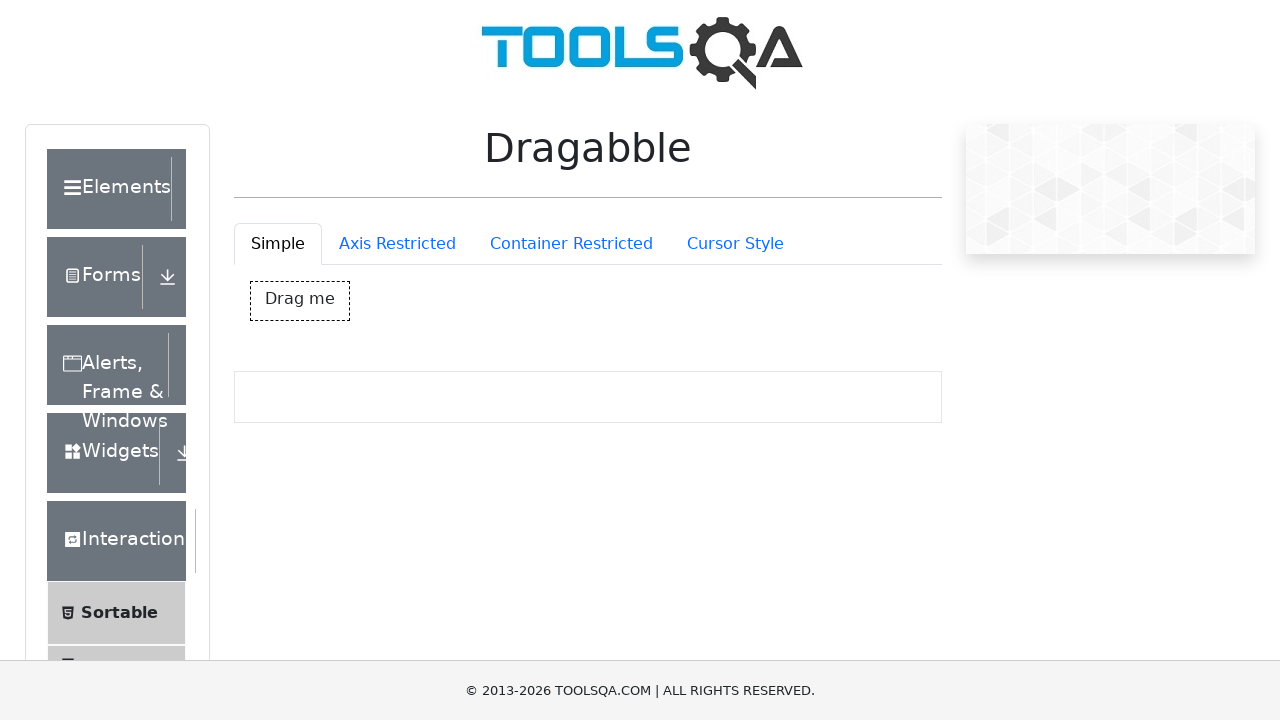

Retrieved bounding box coordinates of dragBox
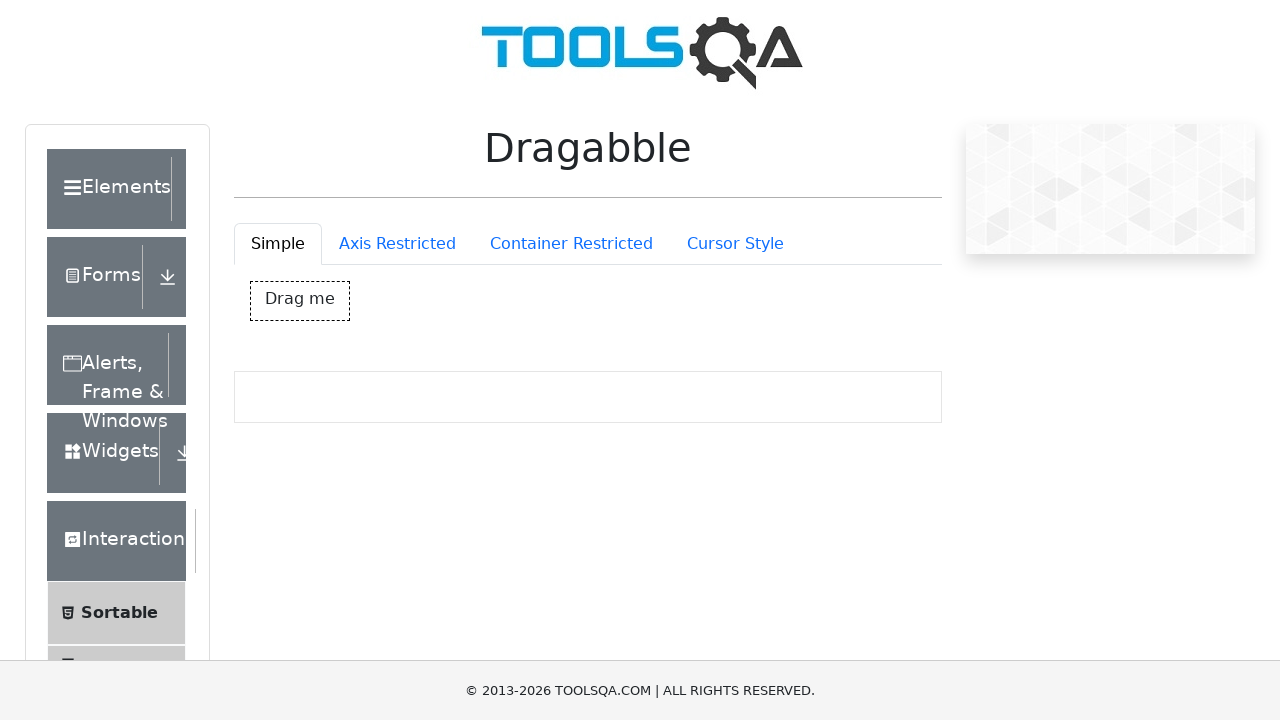

Moved mouse to center of dragBox element at (300, 301)
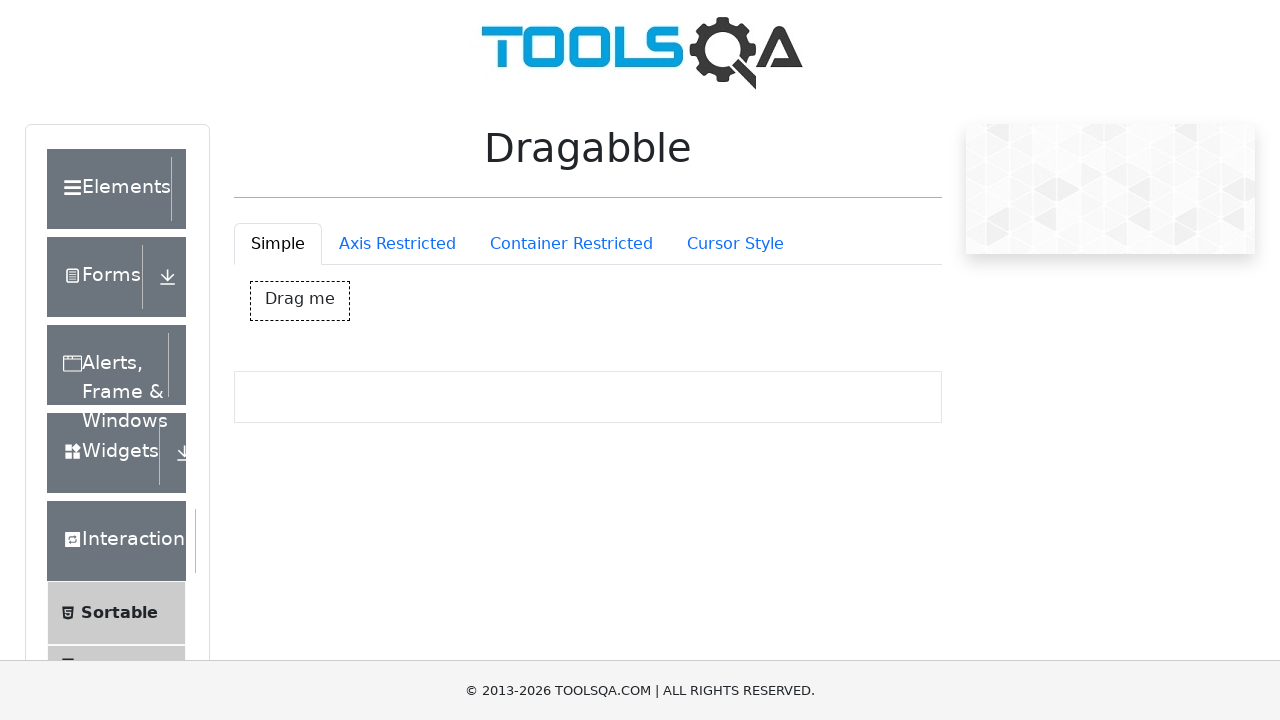

Pressed mouse button down to start drag at (300, 301)
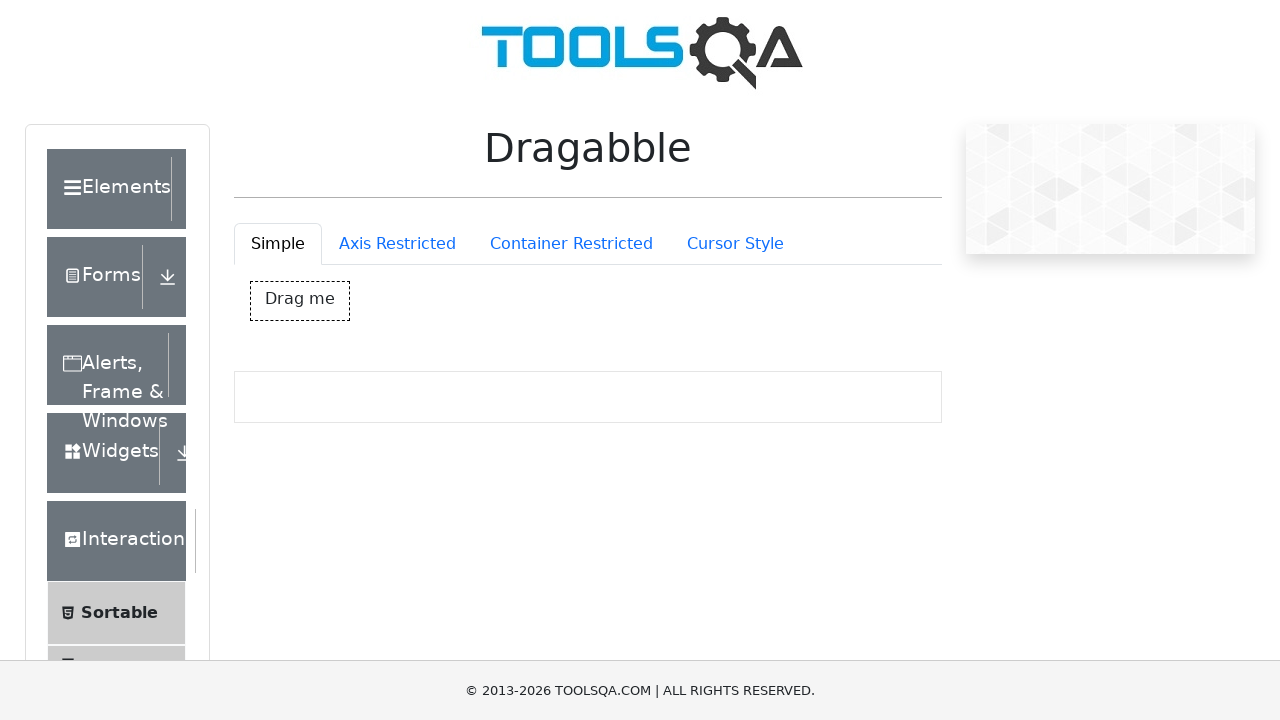

Dragged element by offset (50px right, 100px down) at (350, 401)
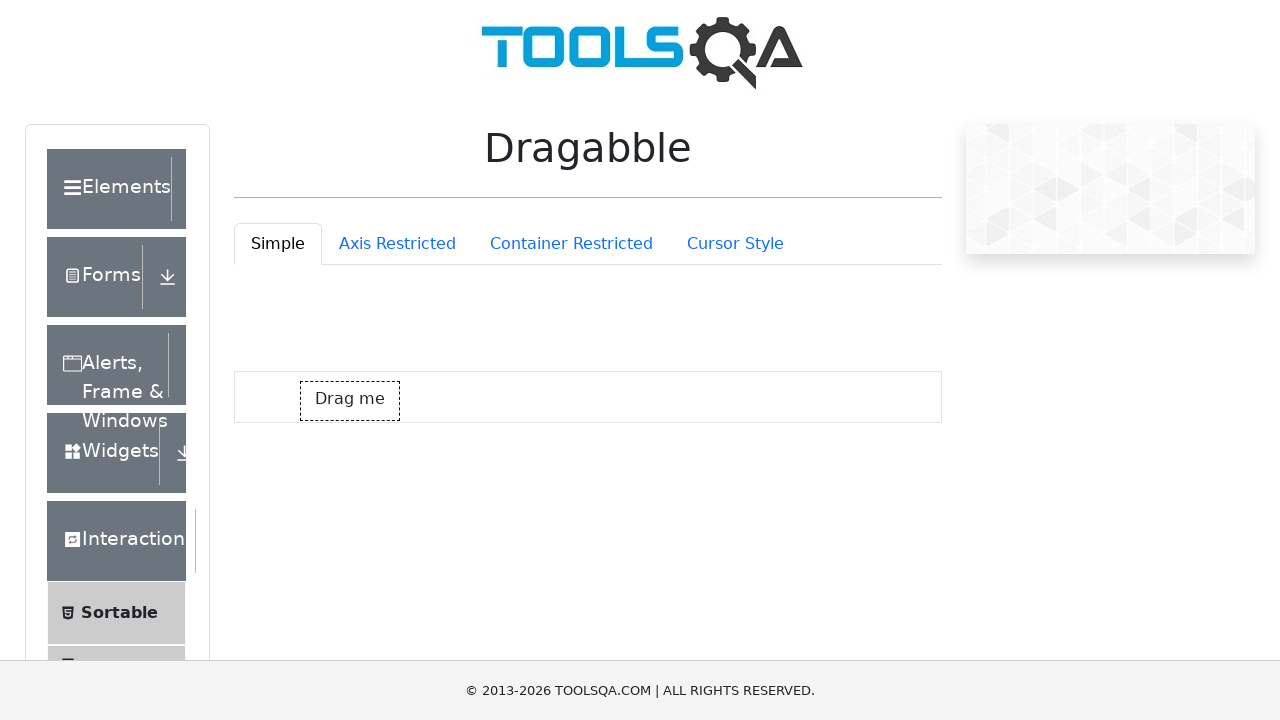

Released mouse button to complete drag operation at (350, 401)
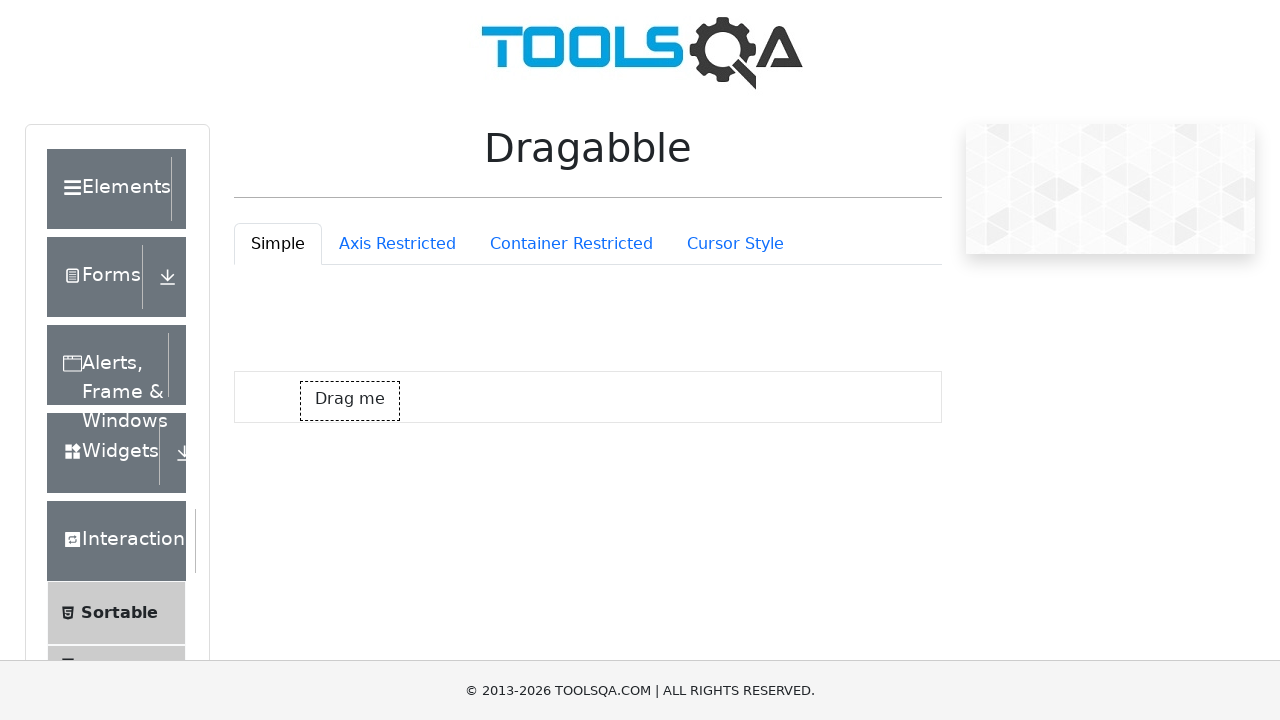

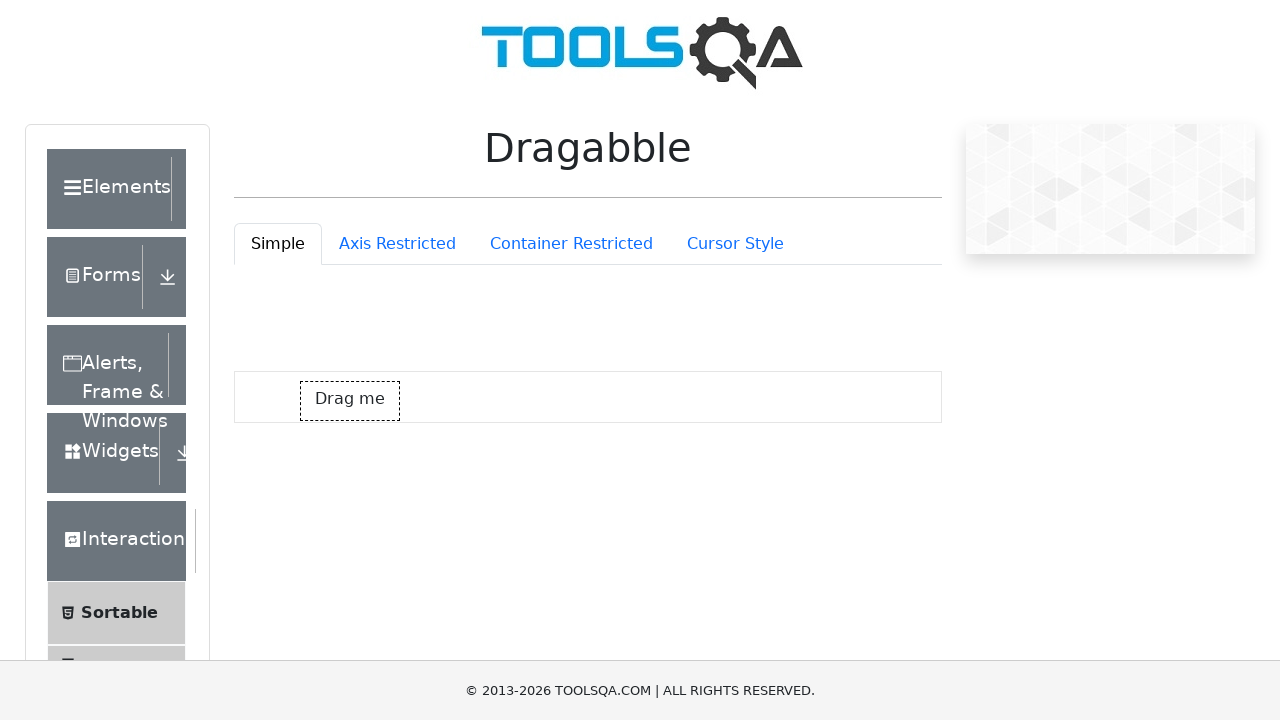